Tests multi-select dropdown functionality by selecting options using different methods (by text, index, and value) and then deselecting one option

Starting URL: https://v1.training-support.net/selenium/selects

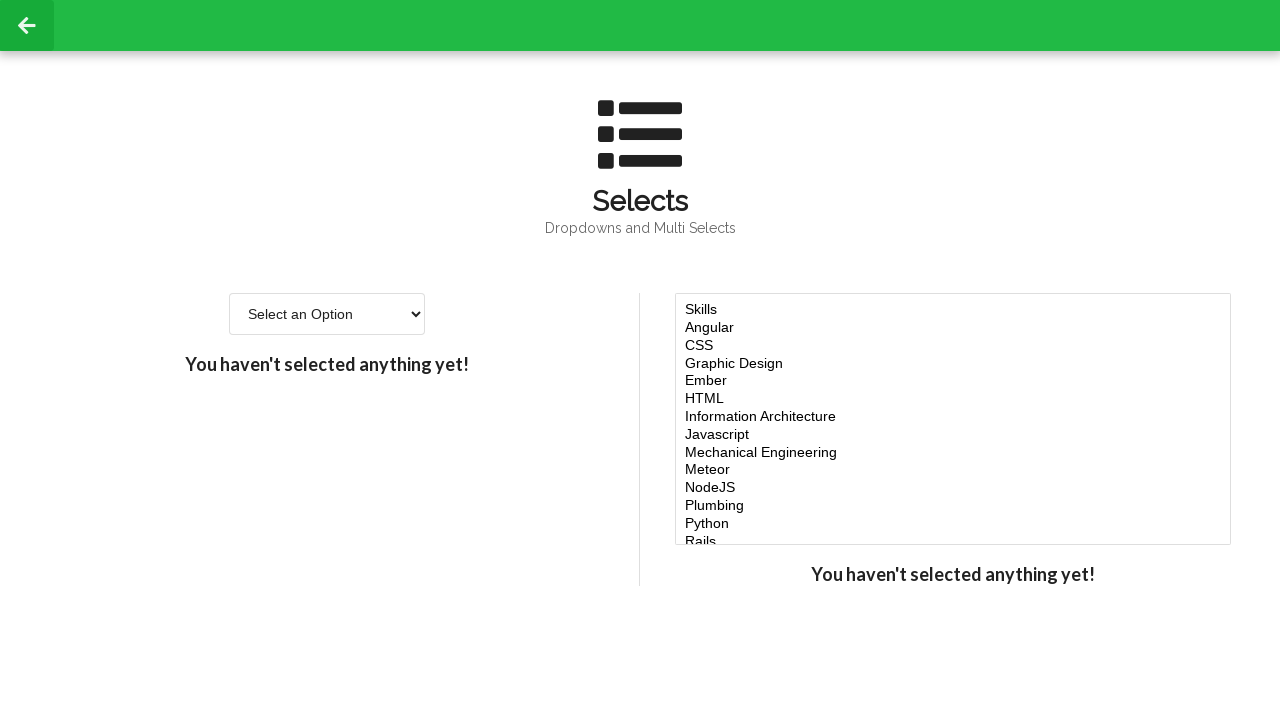

Located multi-select dropdown element
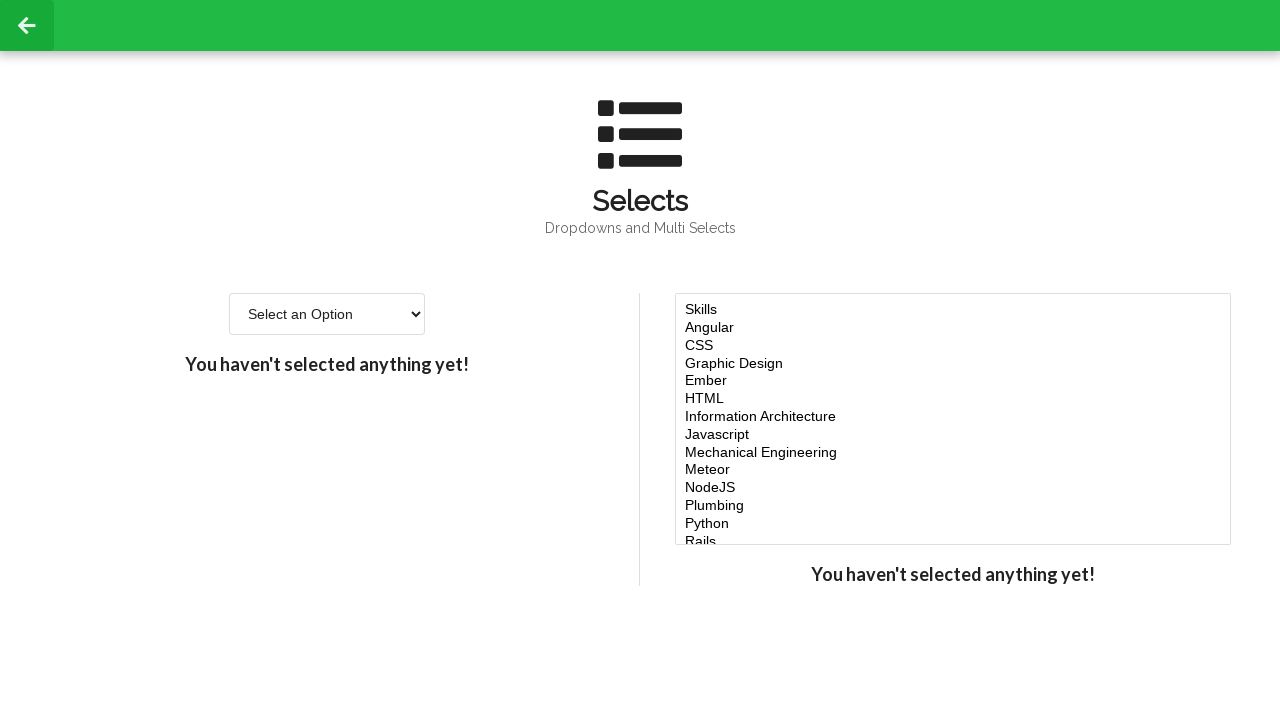

Selected 'Javascript' option by visible text on #multi-select
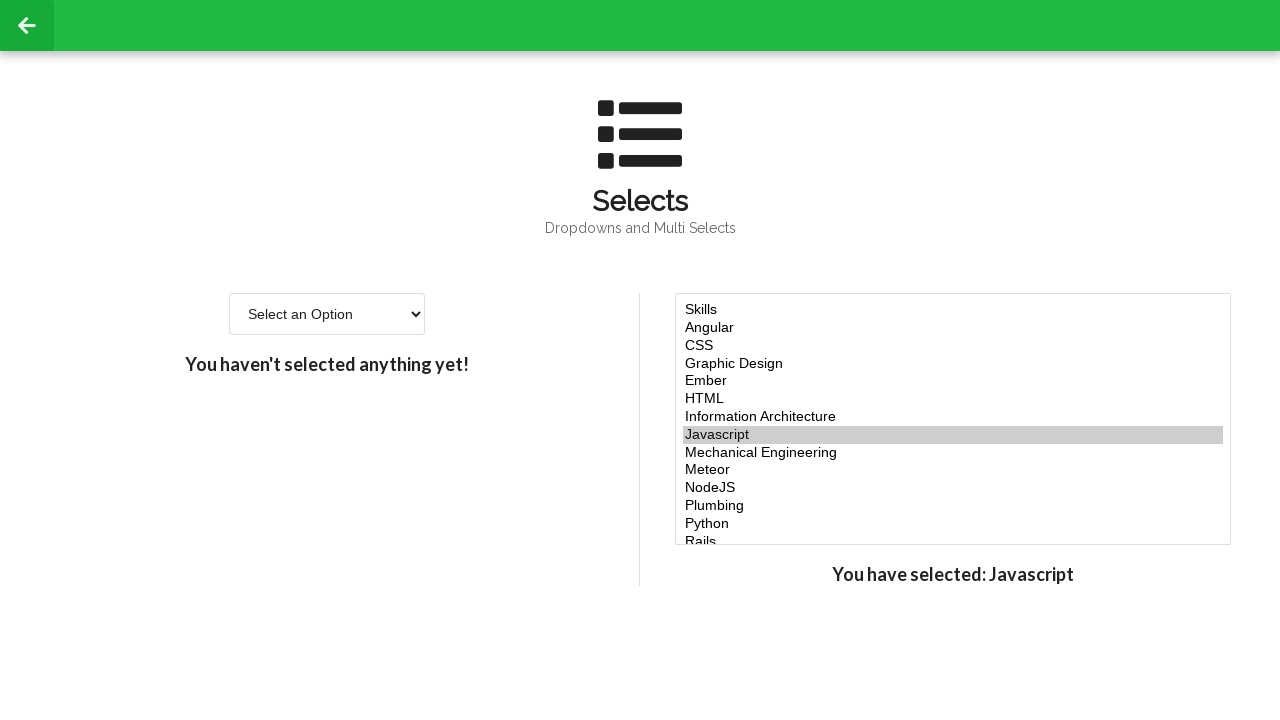

Selected options at index 4 and 5 on #multi-select
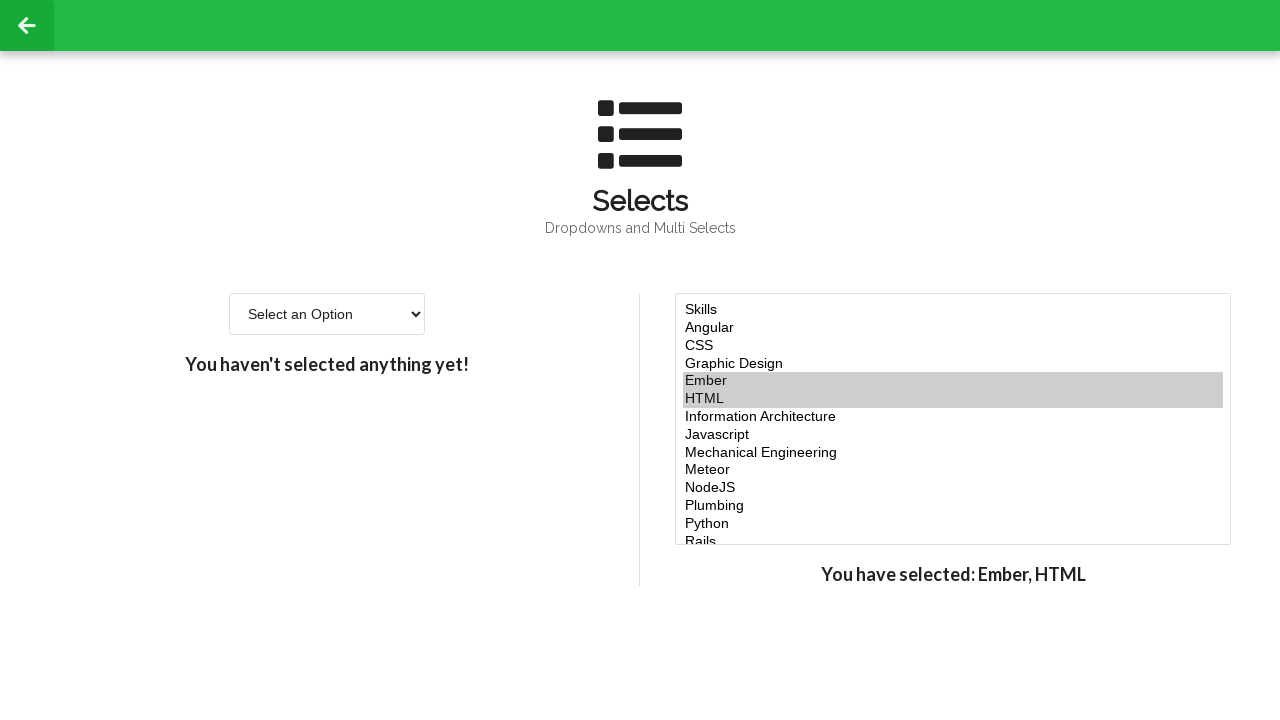

Selected option with value 'node' on #multi-select
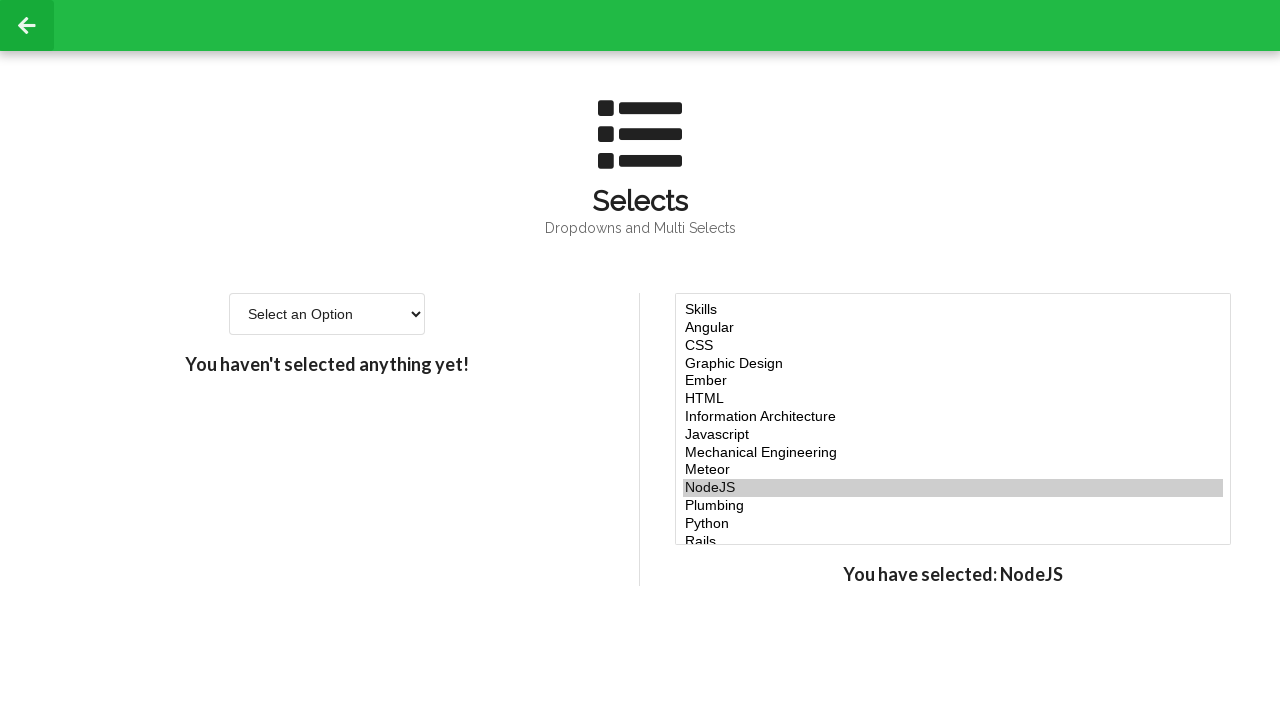

Verified 1 options are selected
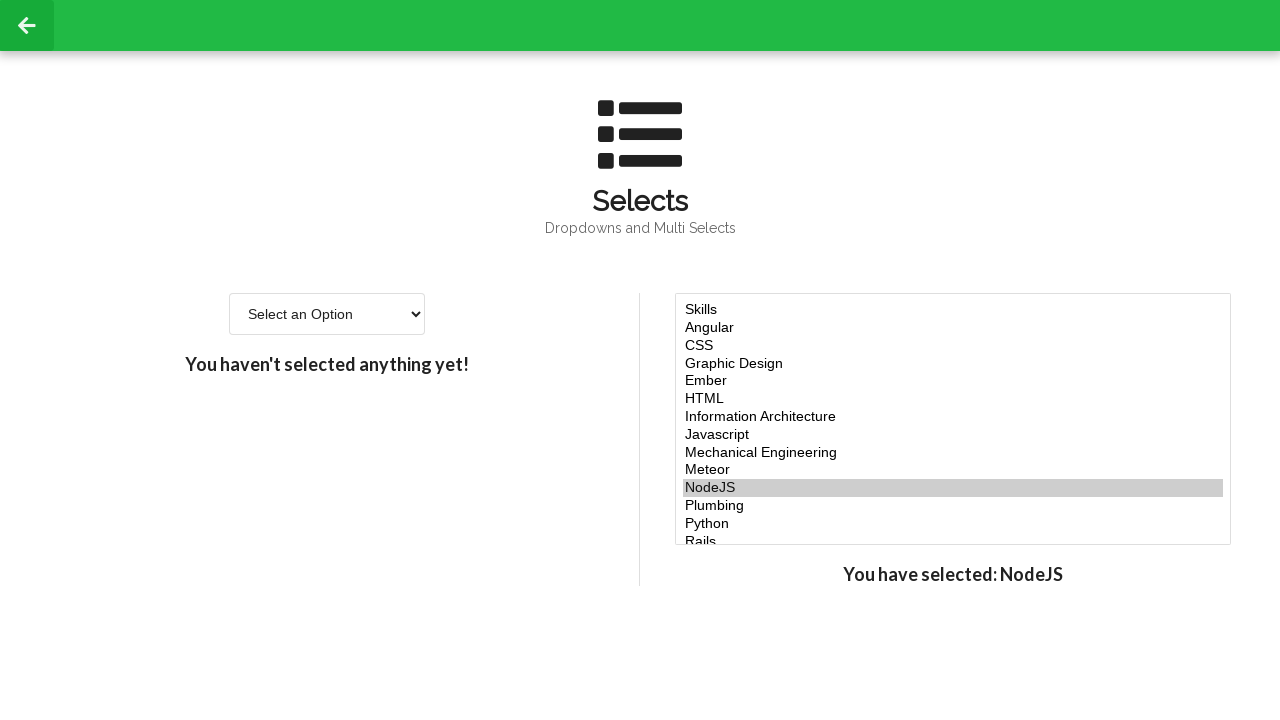

Retrieved current selected option values
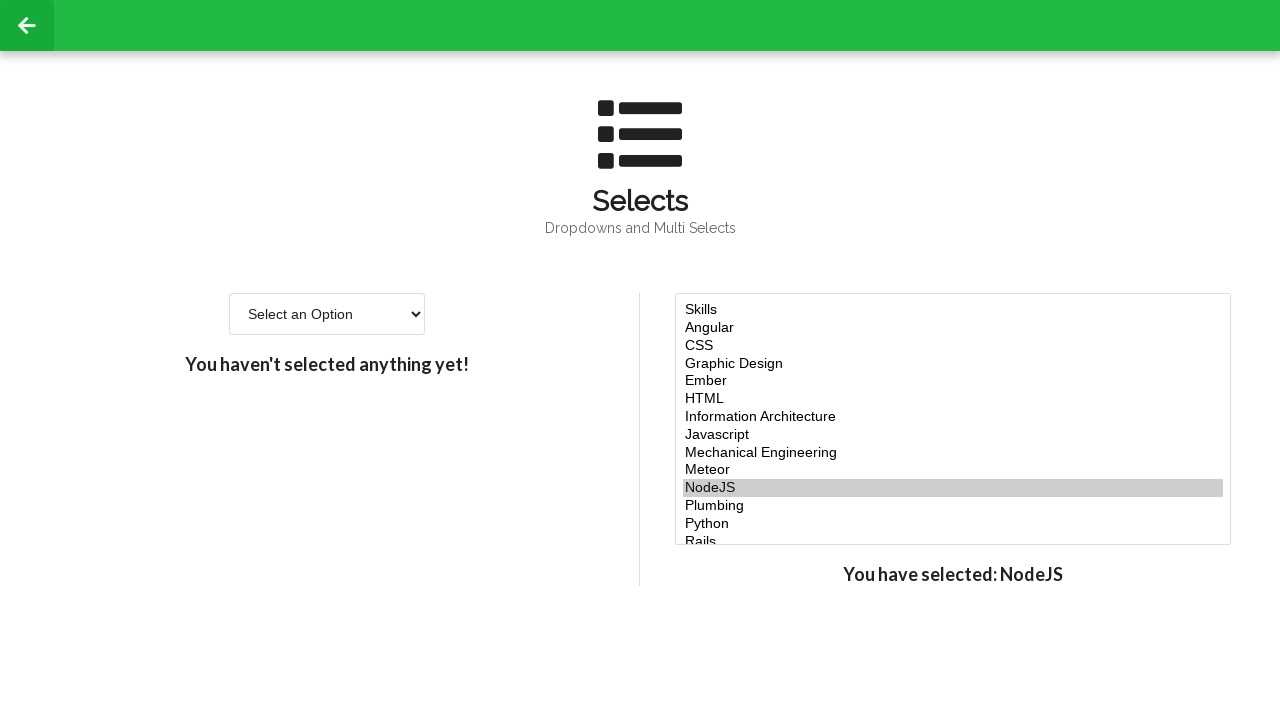

Retrieved option value at index 5 for deselection
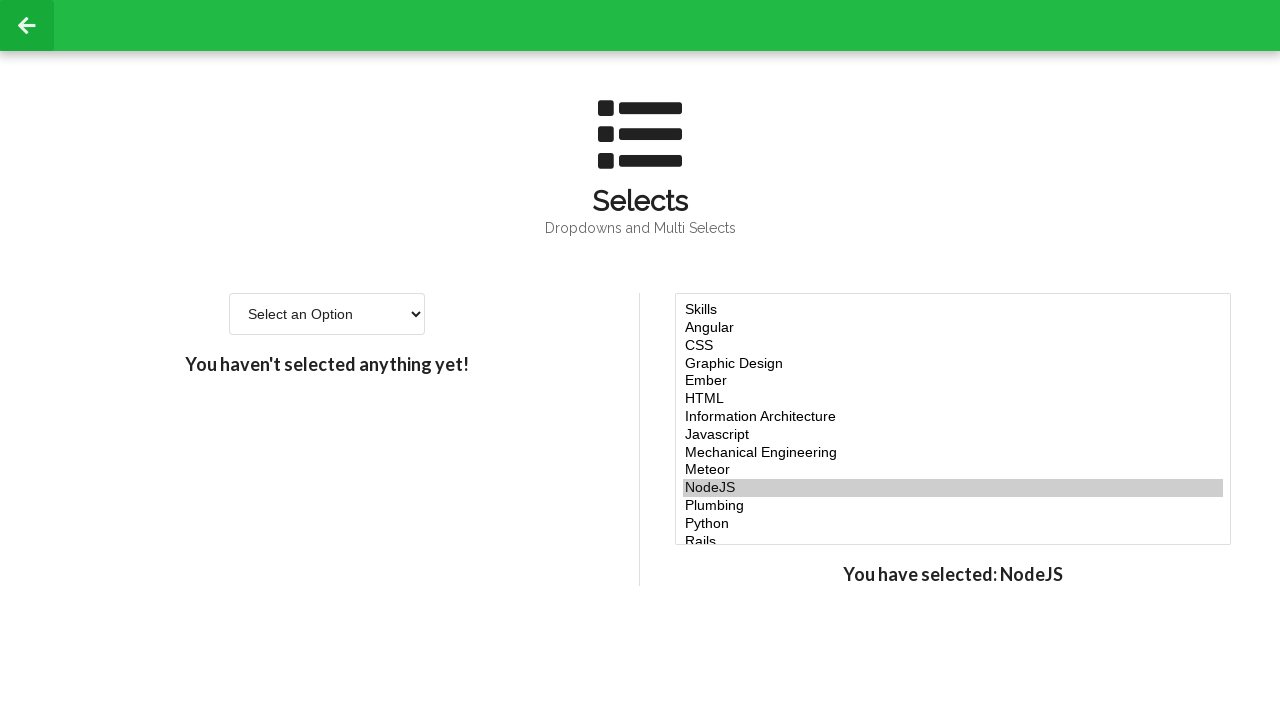

Filtered out option at index 5 from selected values
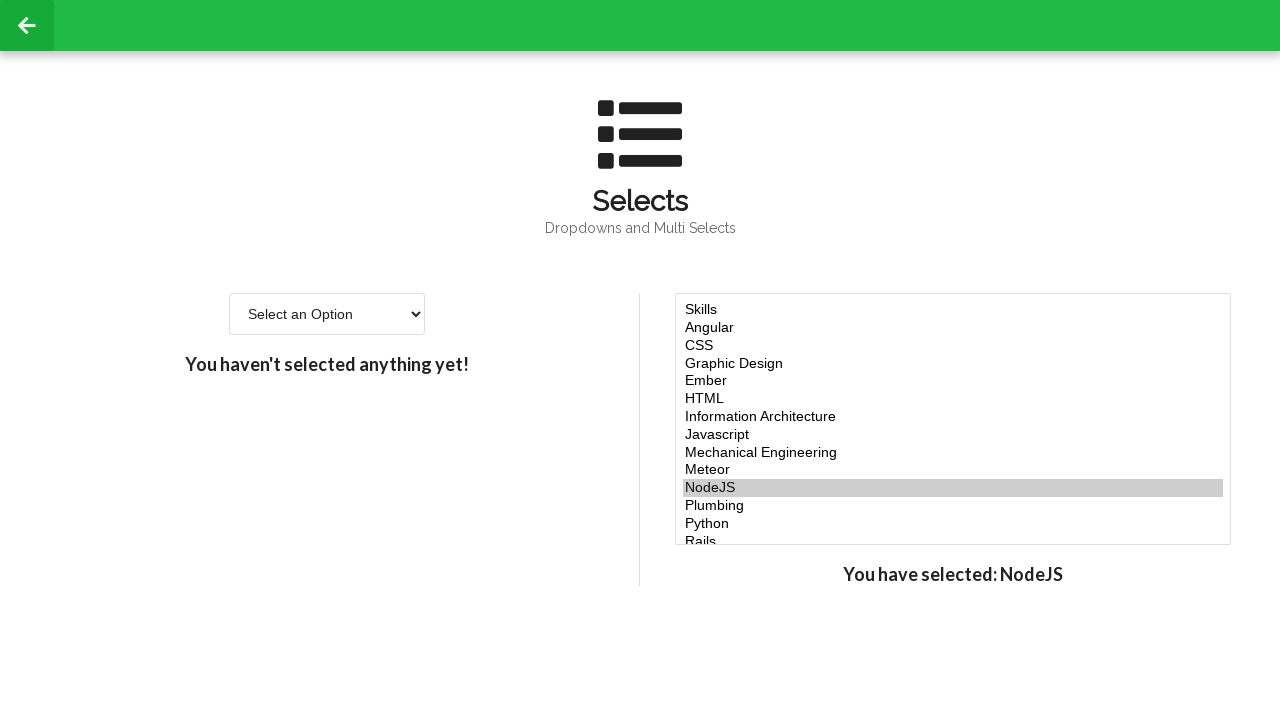

Deselected option at index 5 from multi-select on #multi-select
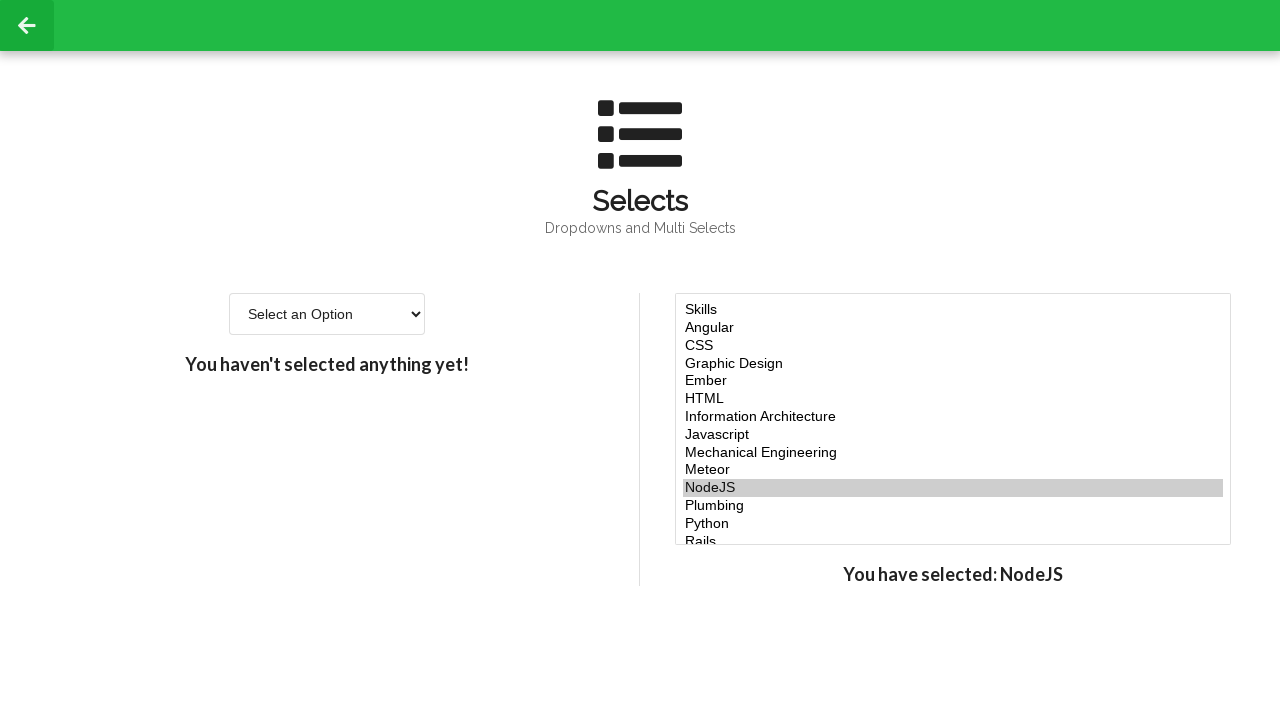

Verified final state: 1 options remain selected
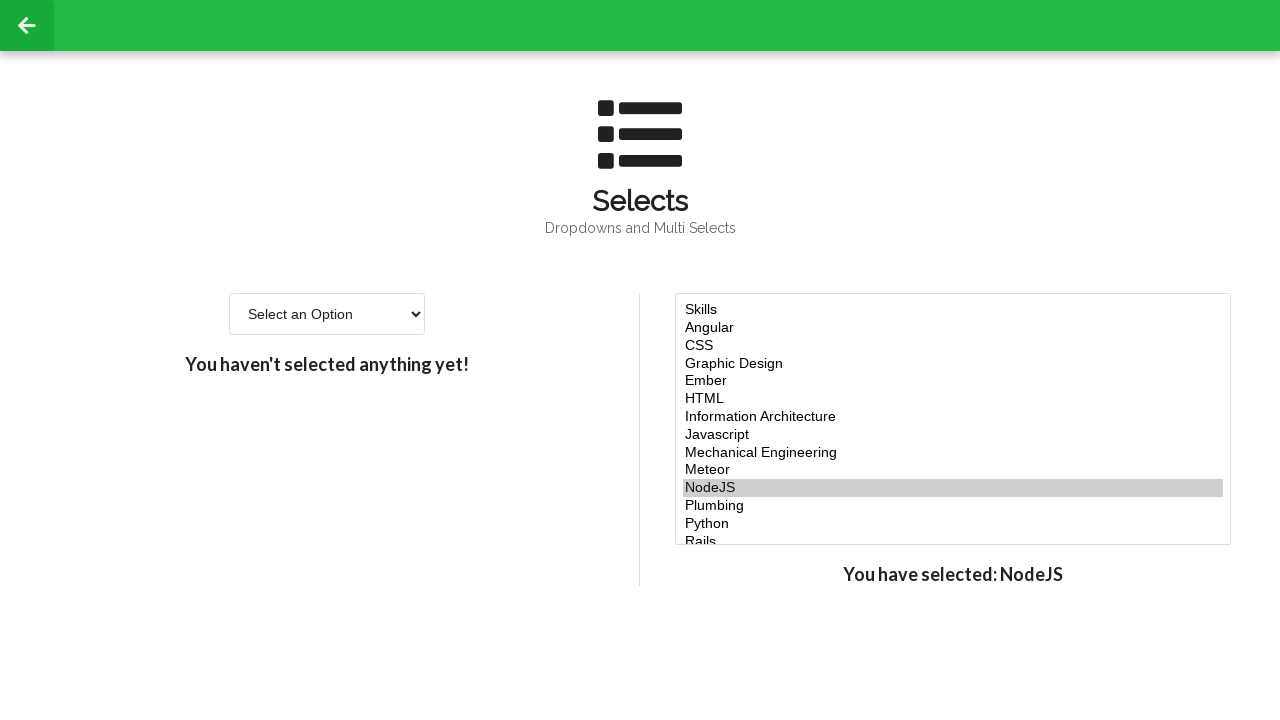

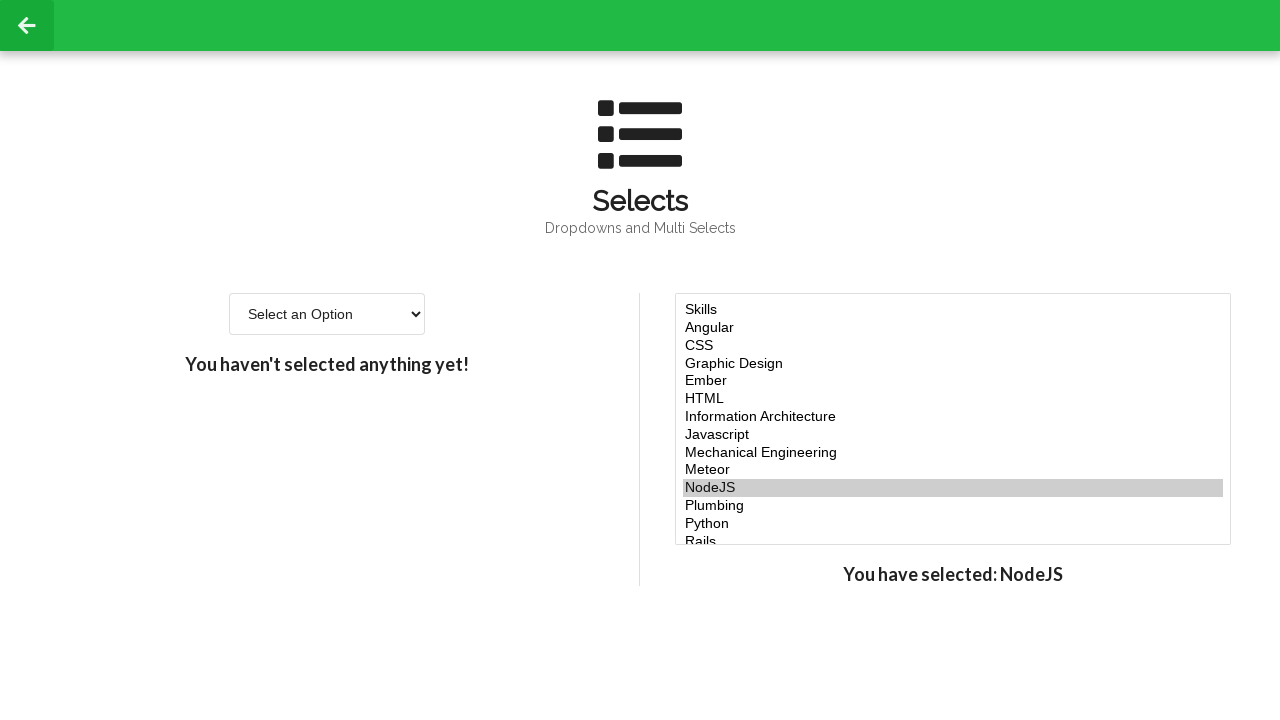